Tests explicit wait functionality by clicking a display button and then waiting for and clicking an enabled button that appears after a delay

Starting URL: https://syntaxprojects.com/synchronization-explicit-wait.php

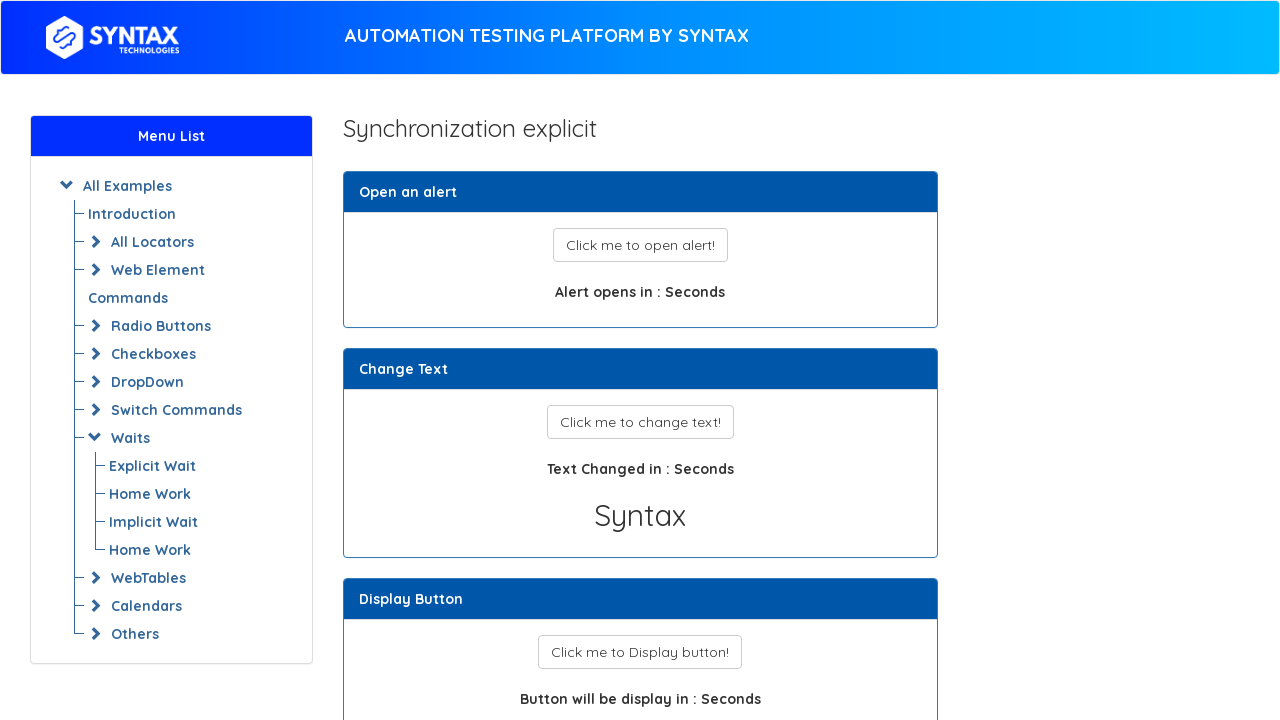

Clicked display button to trigger enabled button appearance at (640, 652) on button#display_button
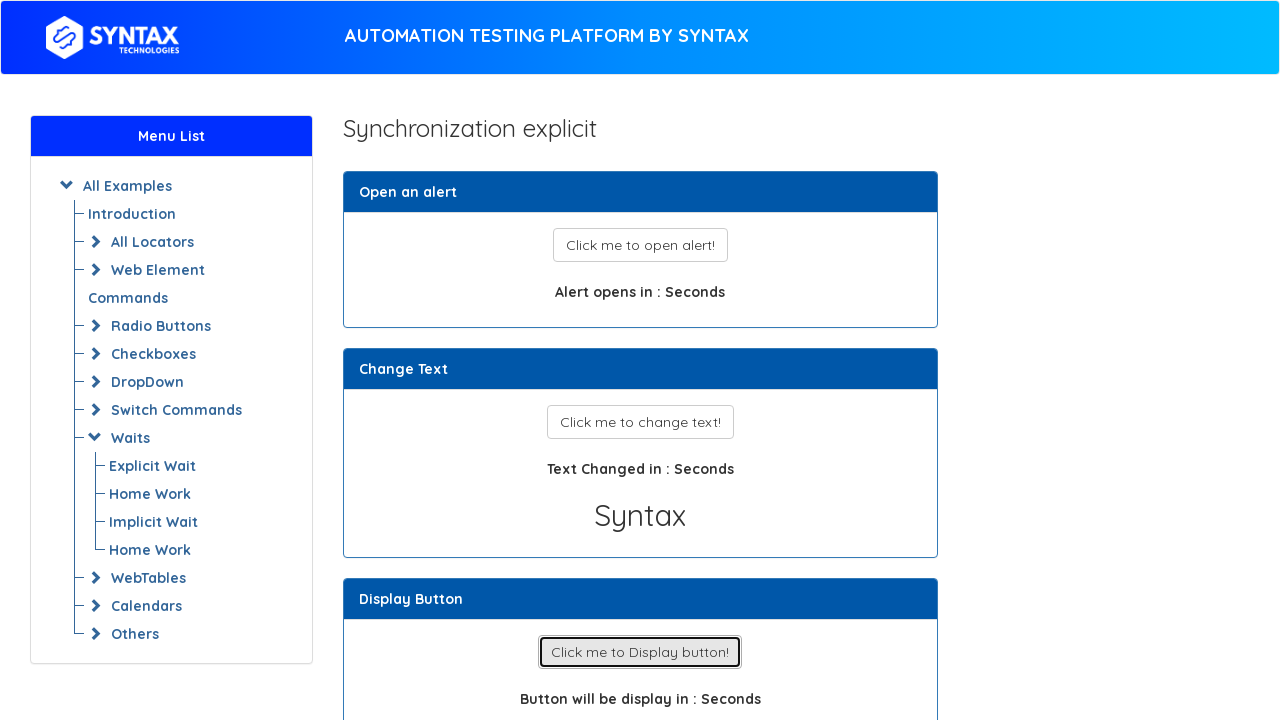

Waited for Enabled button to become visible
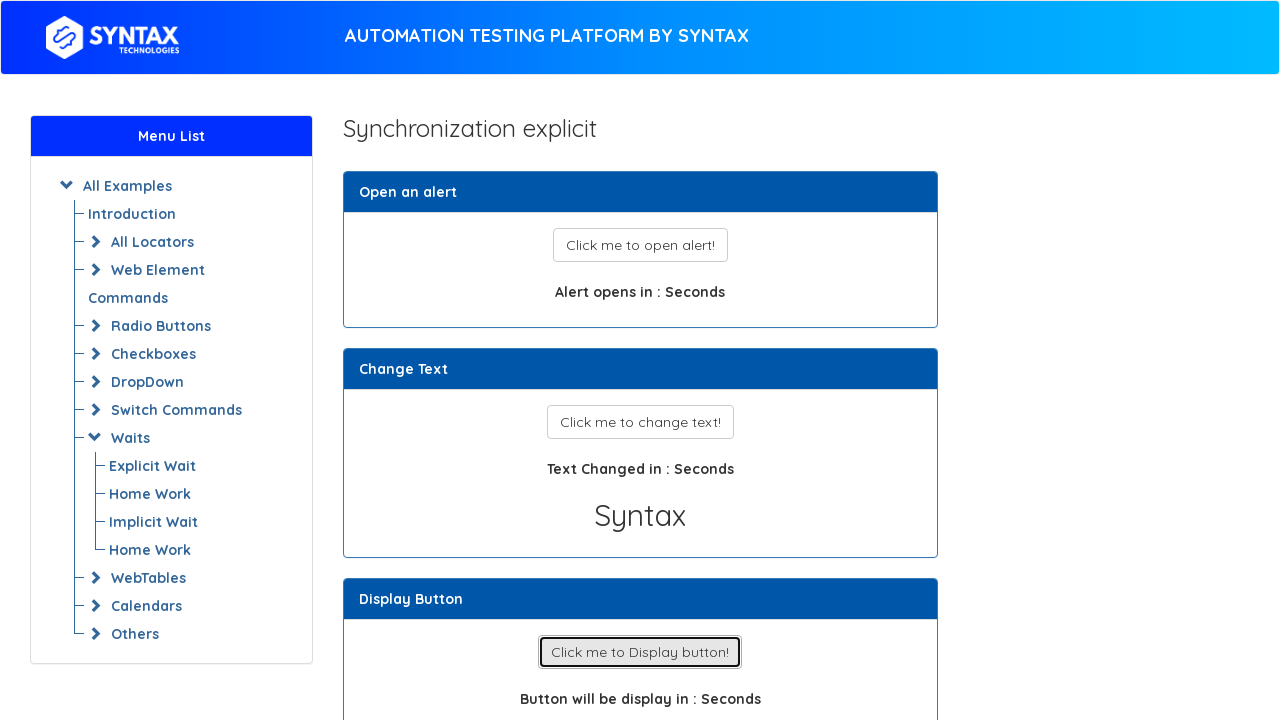

Clicked the Enabled button at (640, 361) on xpath=//button[text()='Enabled']
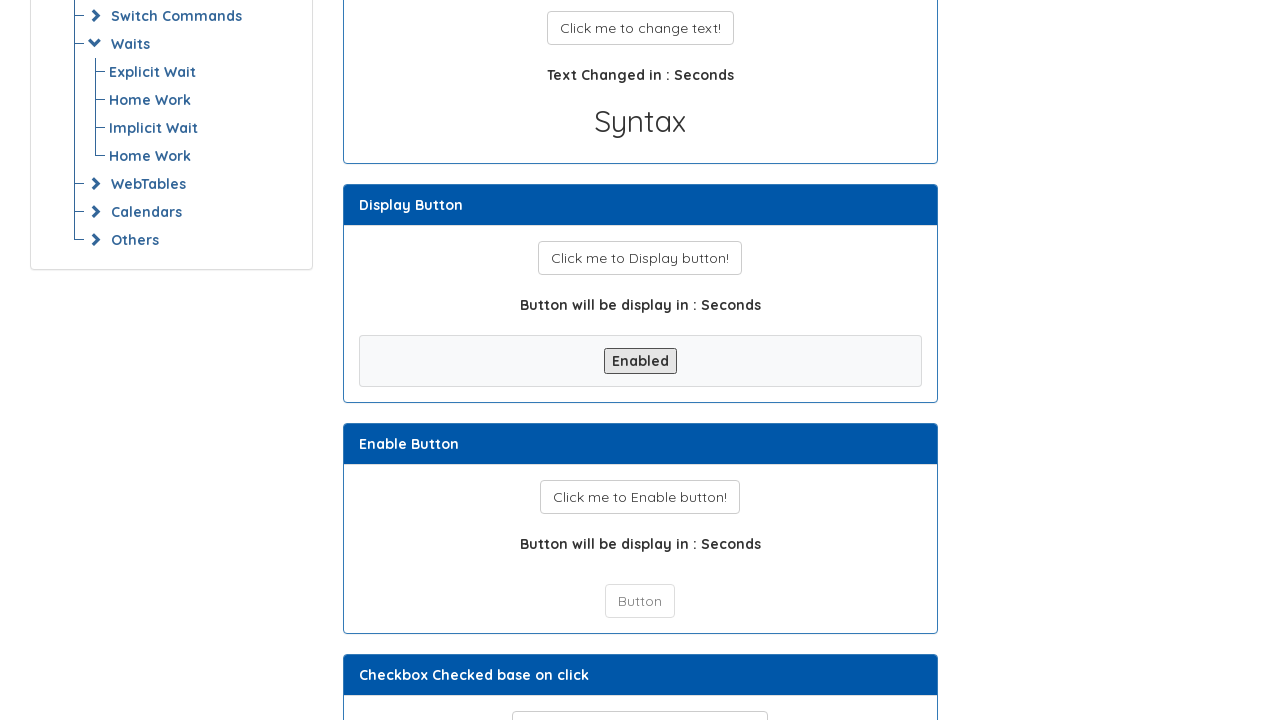

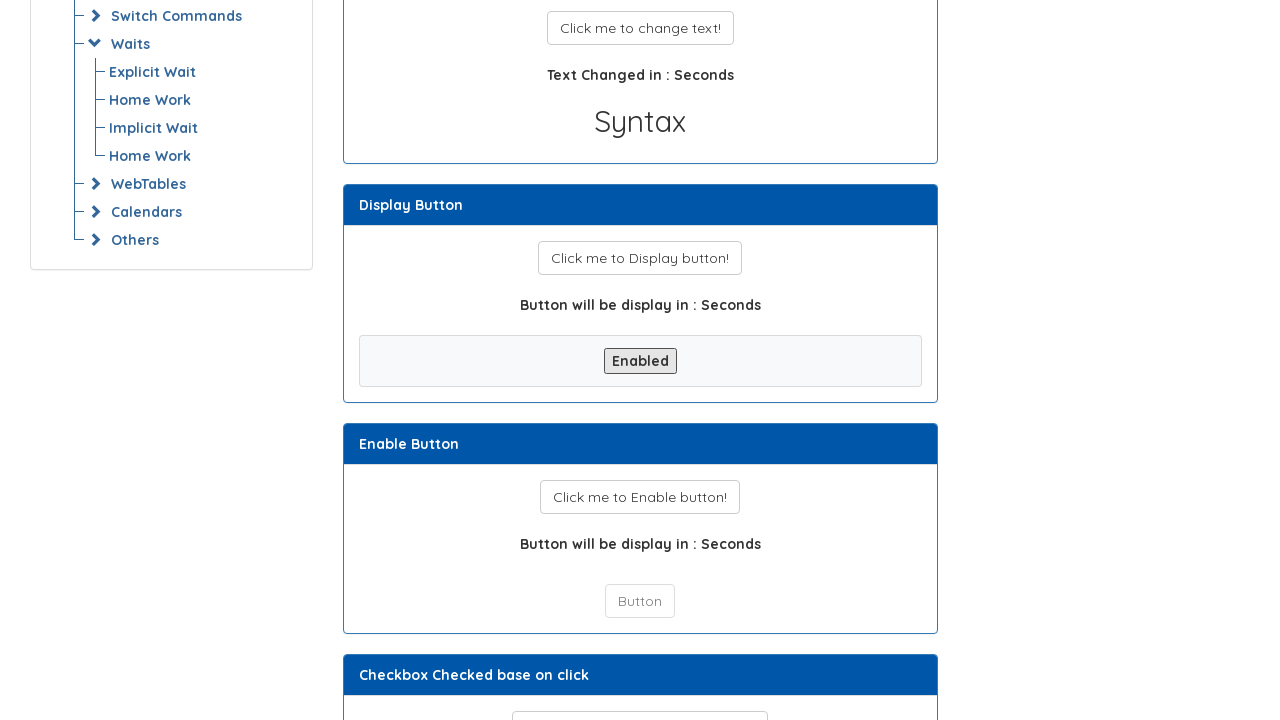